Tests browser navigation functionality by clicking a link, then using back and forward navigation controls on the Rediff website.

Starting URL: http://www.rediff.com/

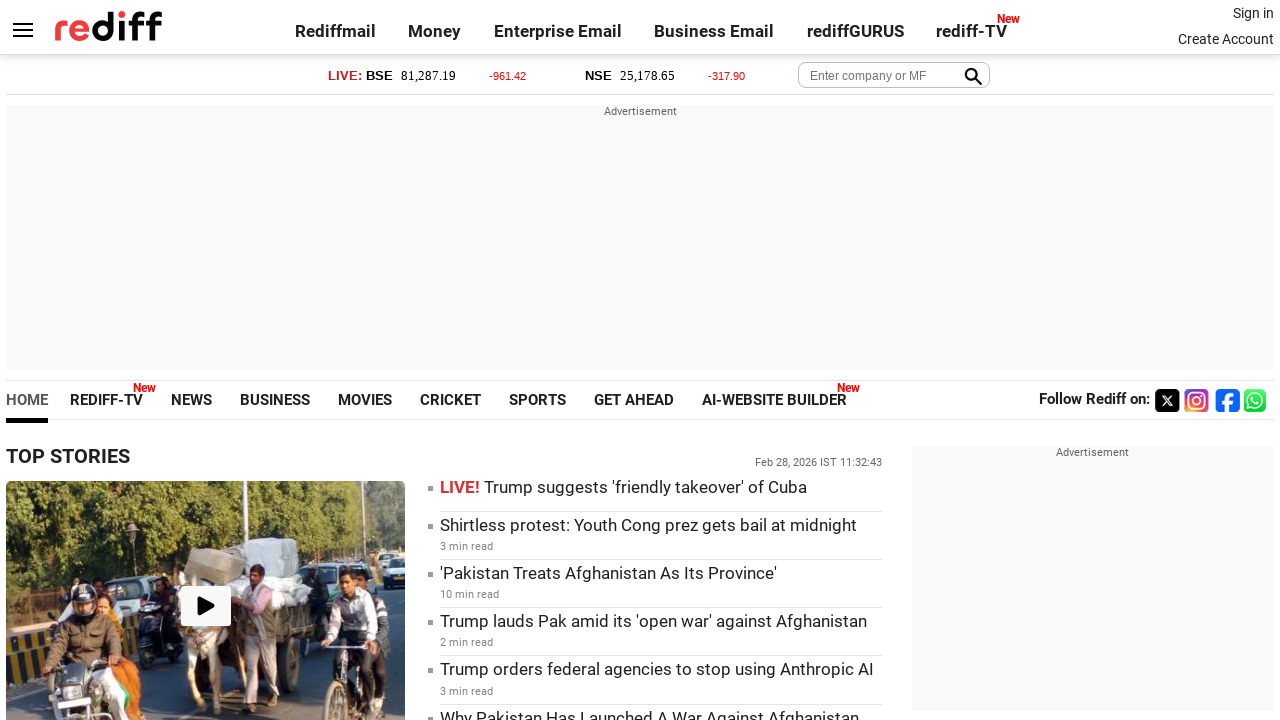

Clicked on the sign-in info link at (1253, 13) on xpath=//*[@id='signin_info']/a[1]
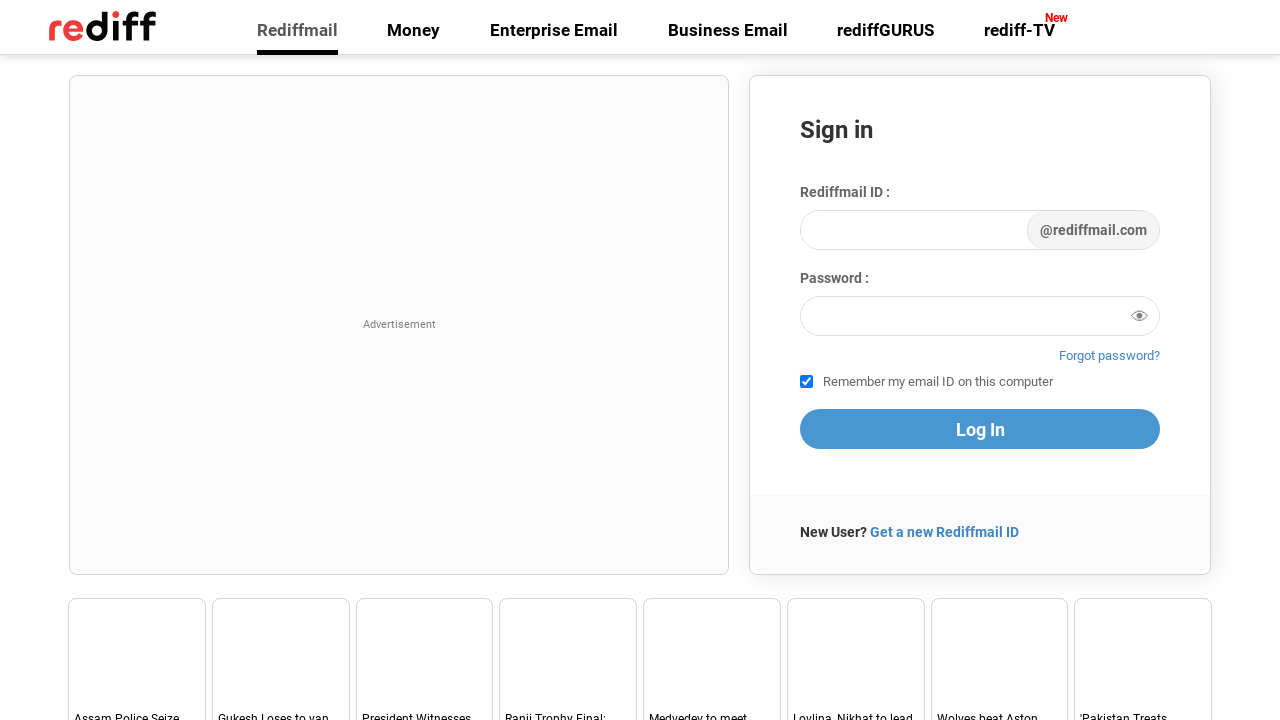

Navigated back to previous page
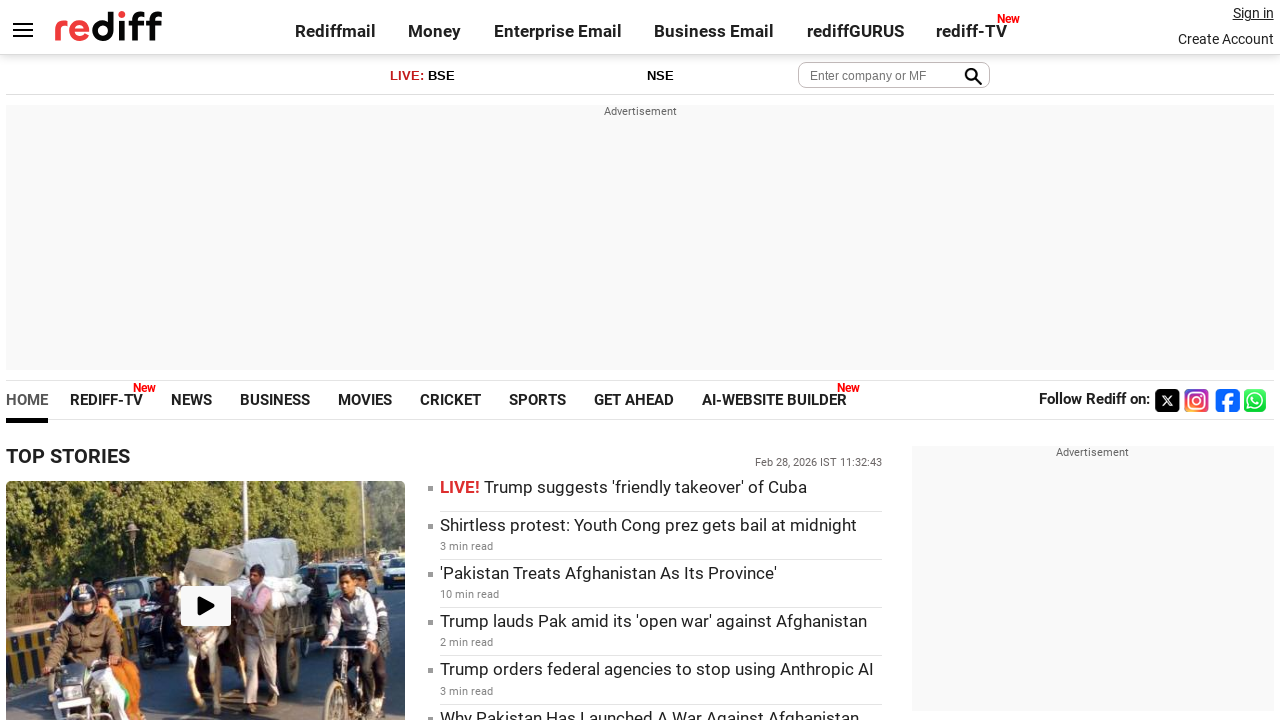

Navigated forward to next page
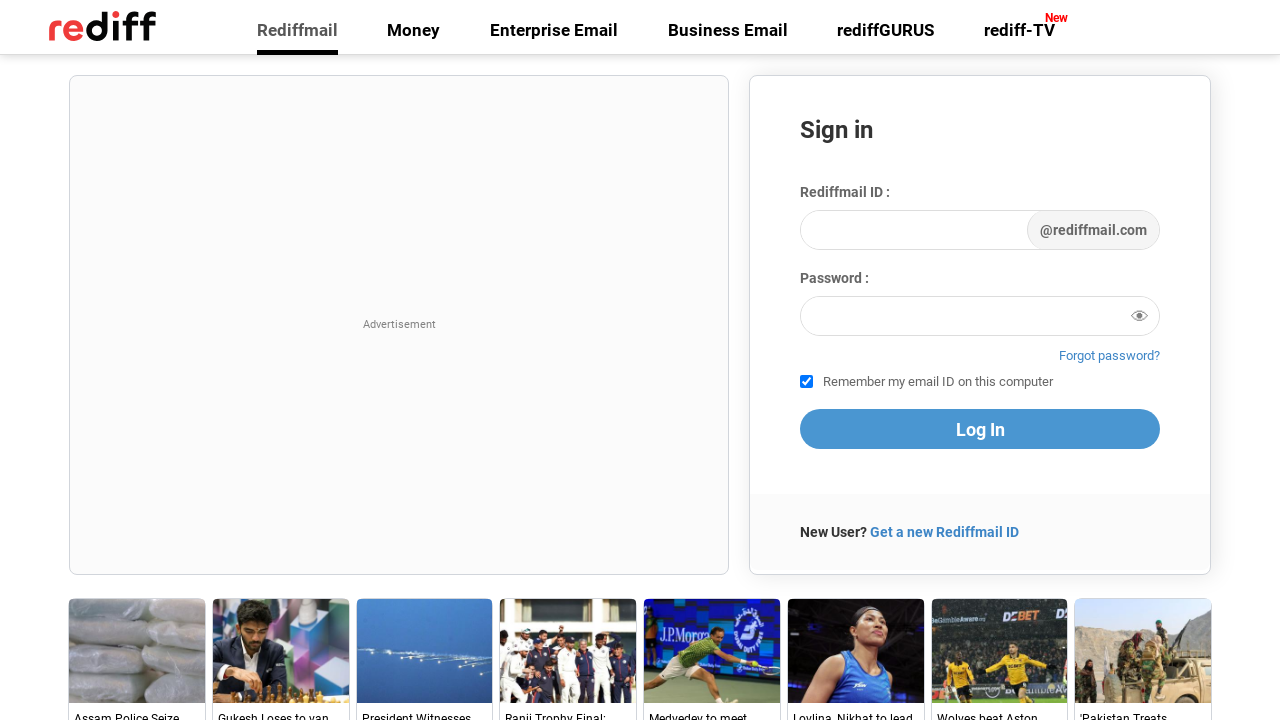

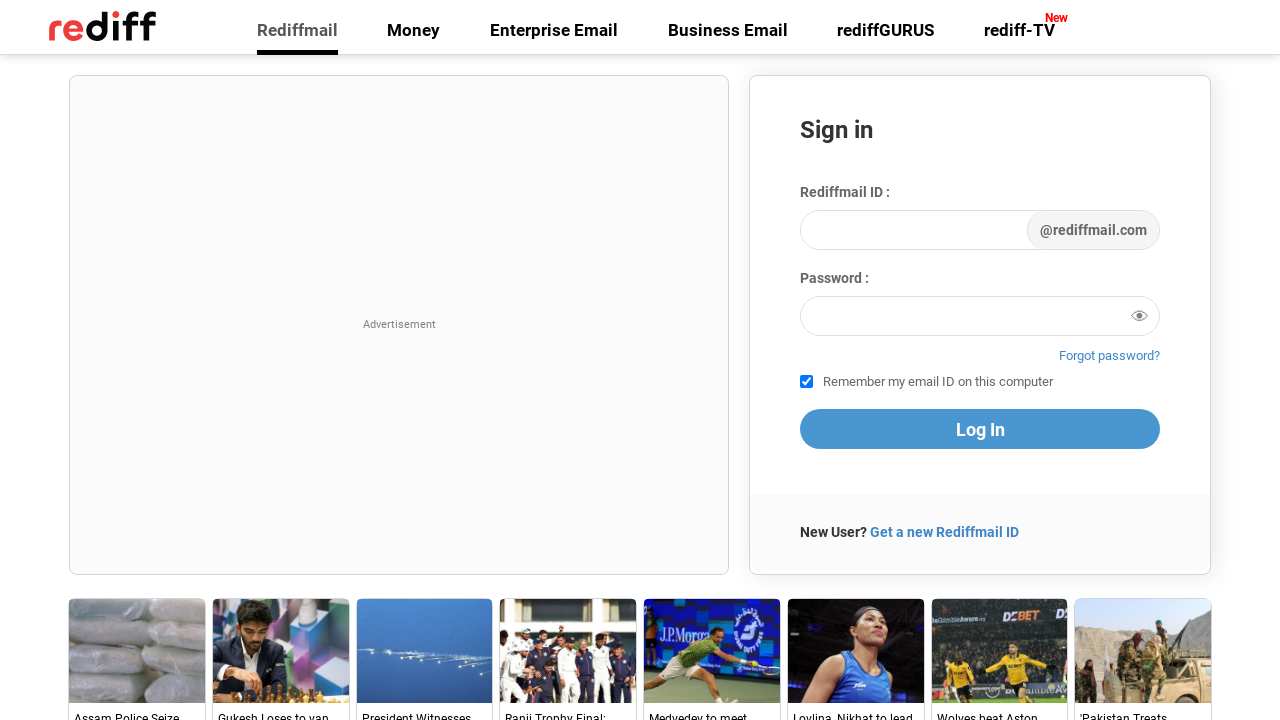